Tests window handling by clicking a link that opens a new window, demonstrating browser window management

Starting URL: https://the-internet.herokuapp.com/windows

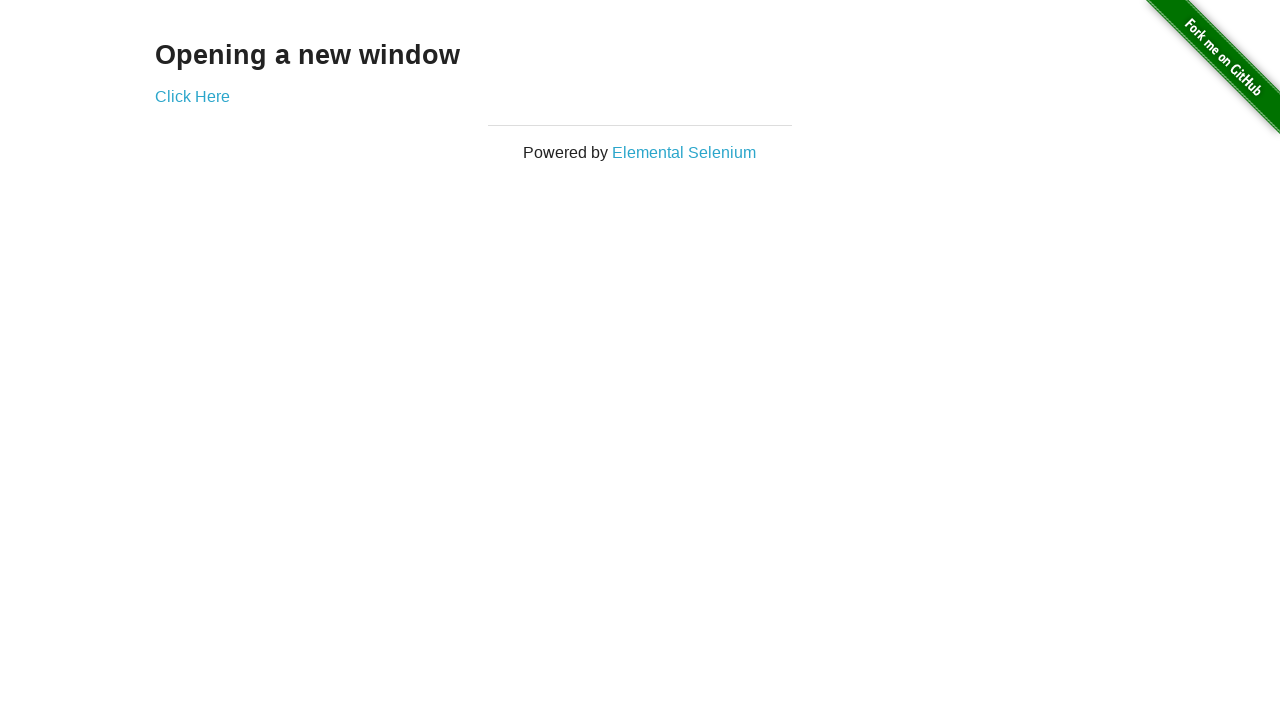

Clicked 'Click Here' link to open new window at (192, 96) on a:text('Click Here')
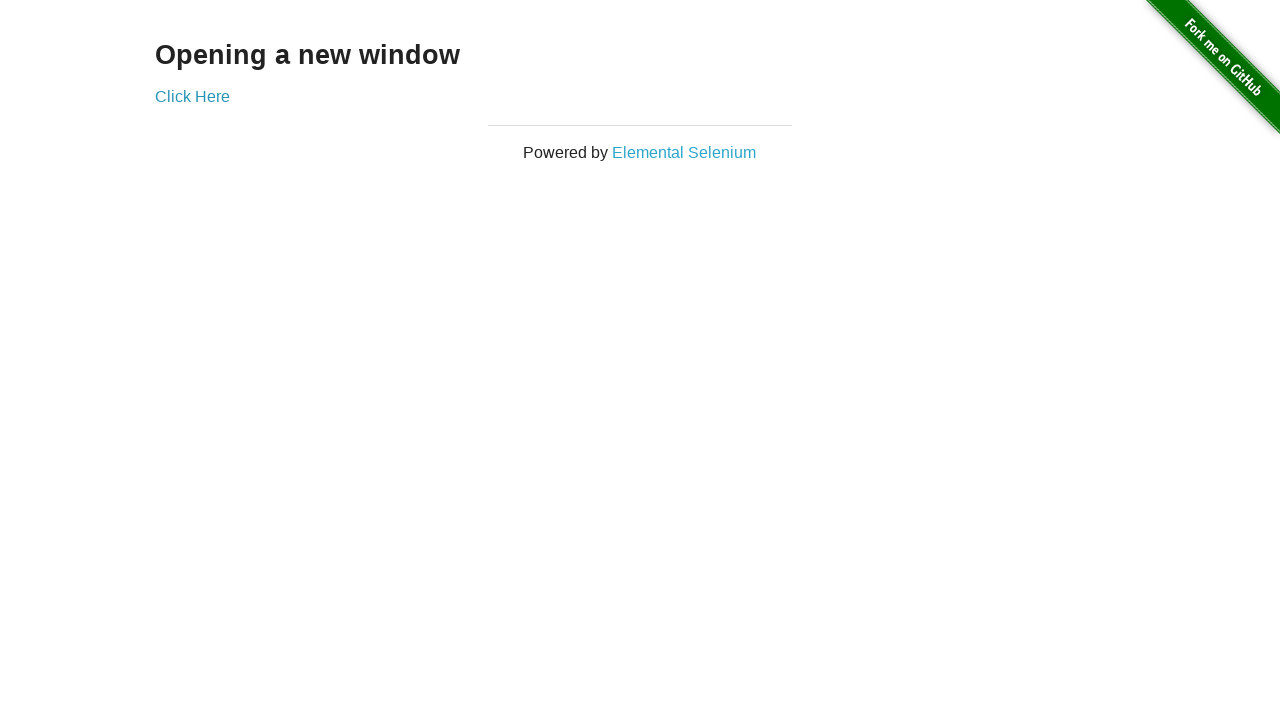

Waited 2 seconds for new window to open
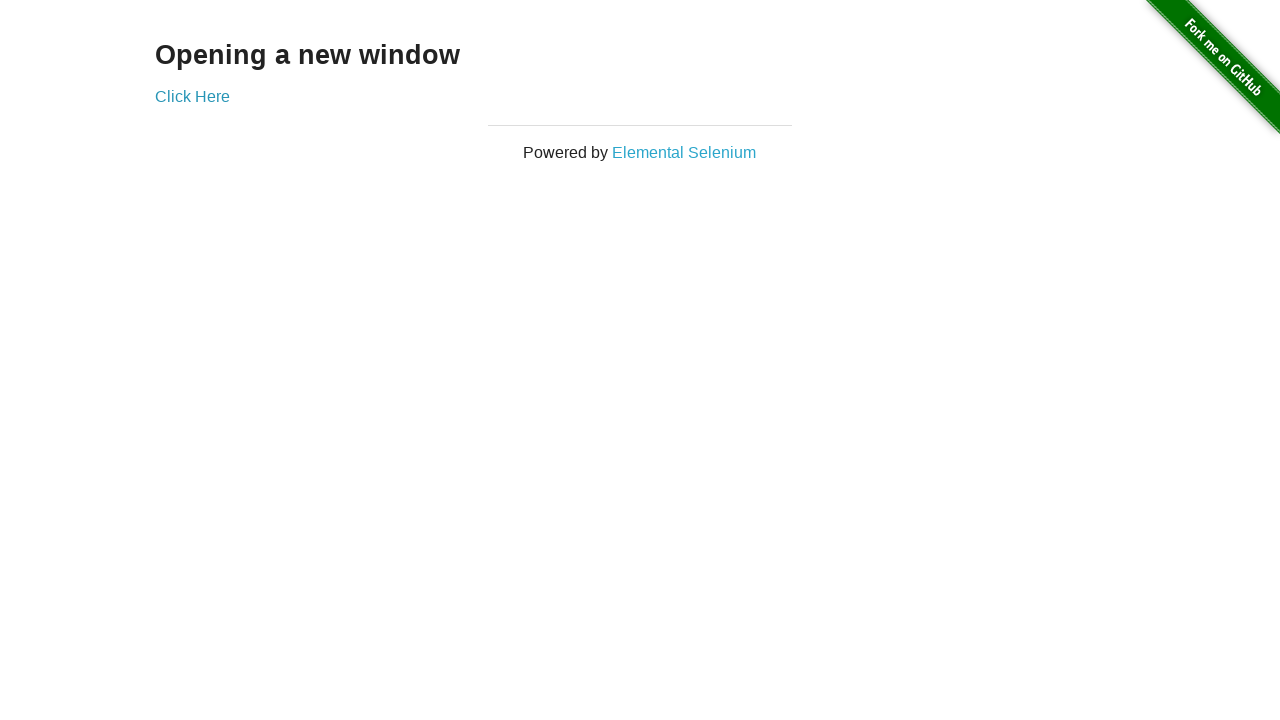

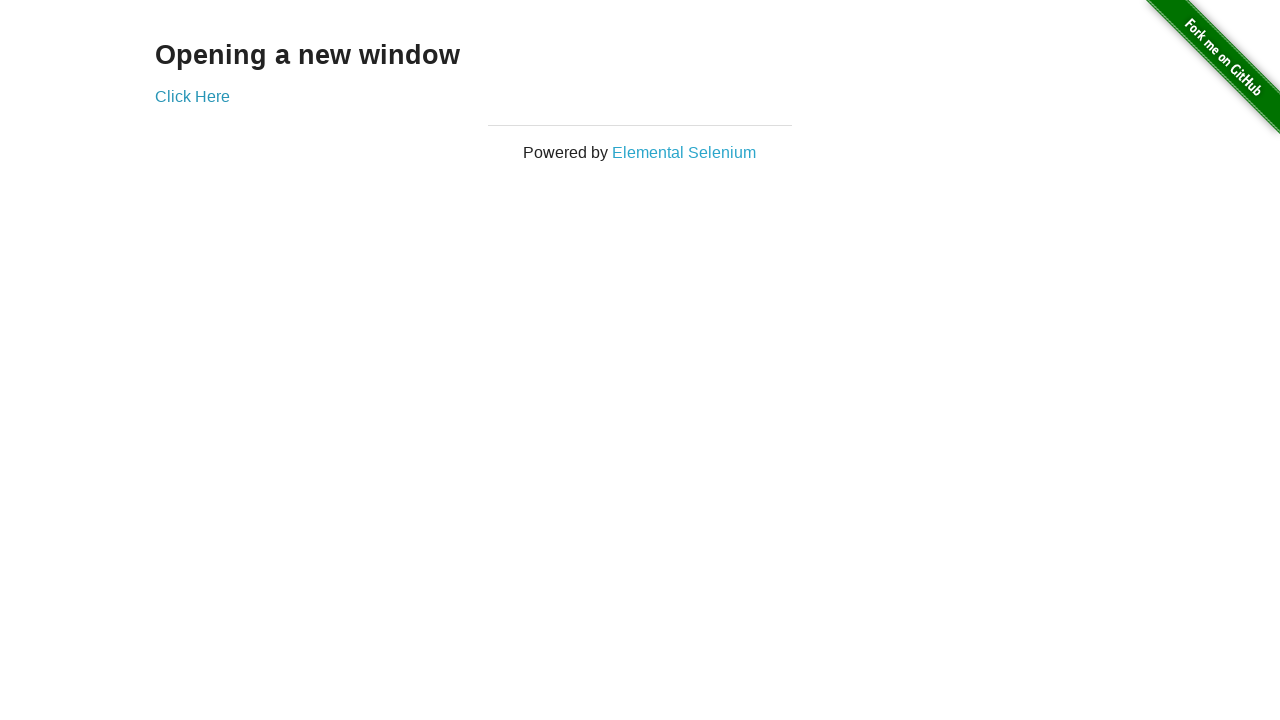